Tests navigation to home appliances category by hovering over catalog menu and clicking on home appliances

Starting URL: http://intershop5.skillbox.ru/

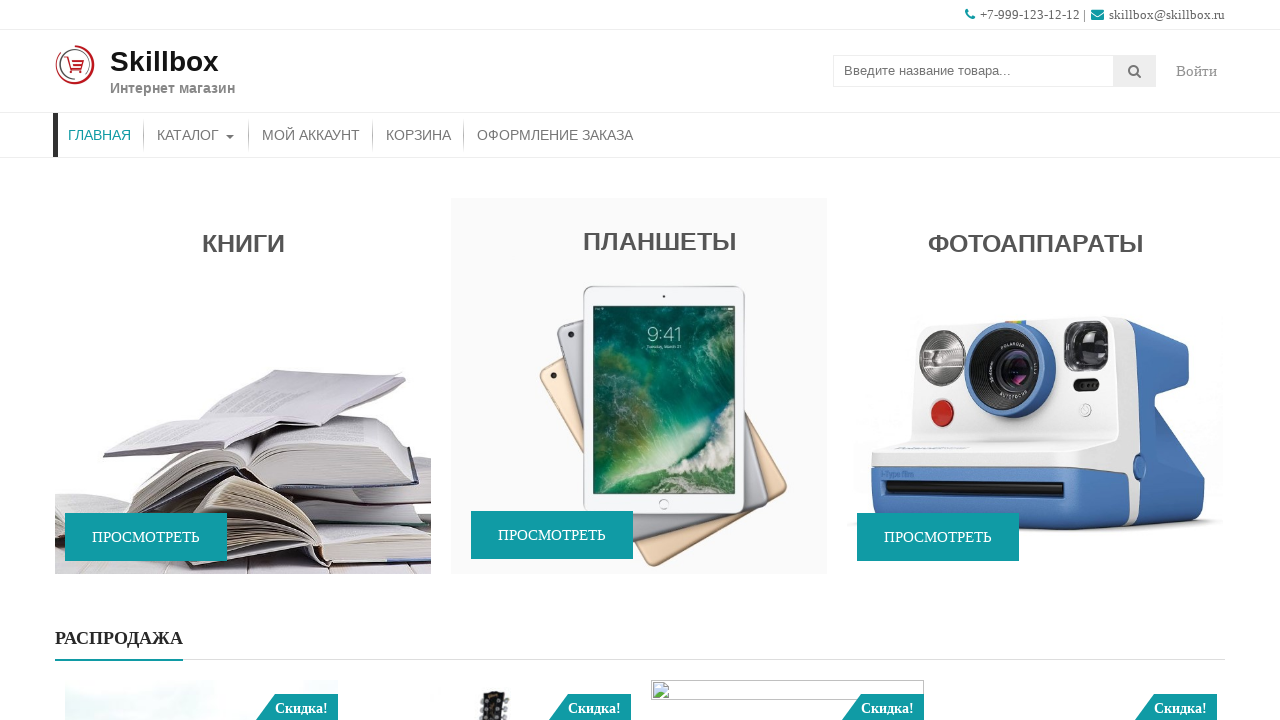

Hovered over Catalog menu at (196, 135) on #menu-item-46
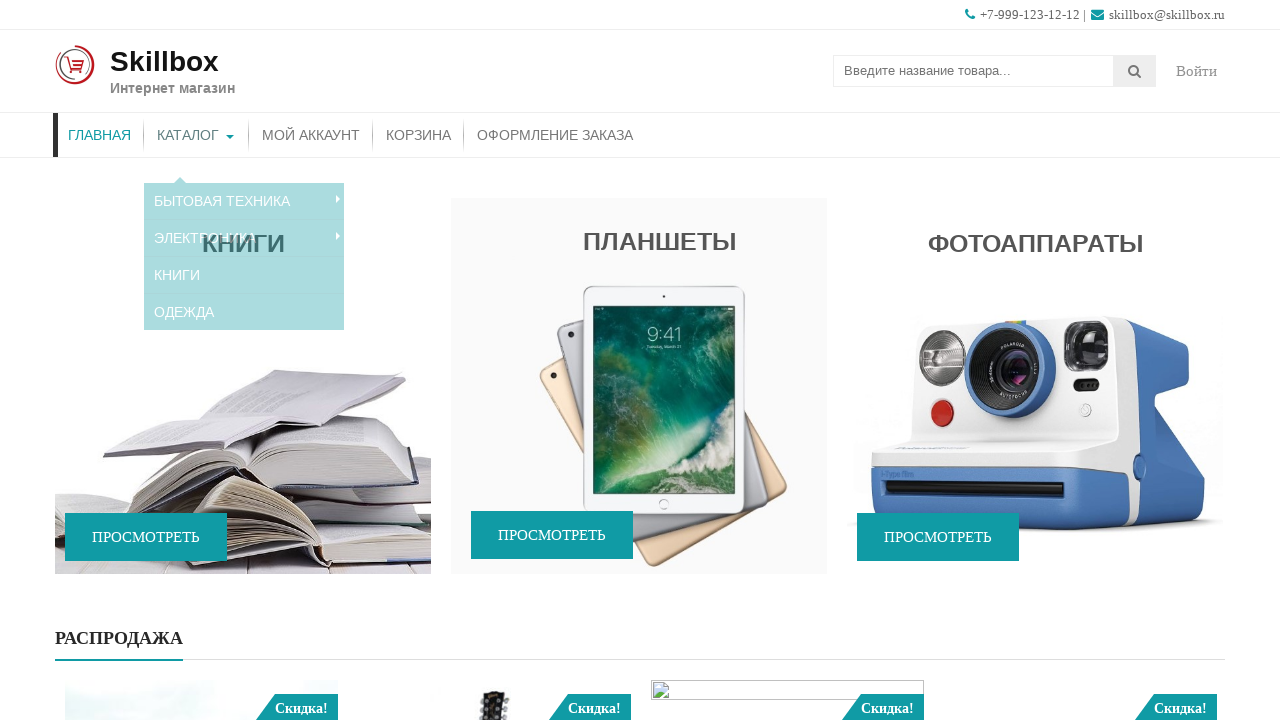

Hovered over Home Appliances in submenu at (244, 187) on #menu-item-119
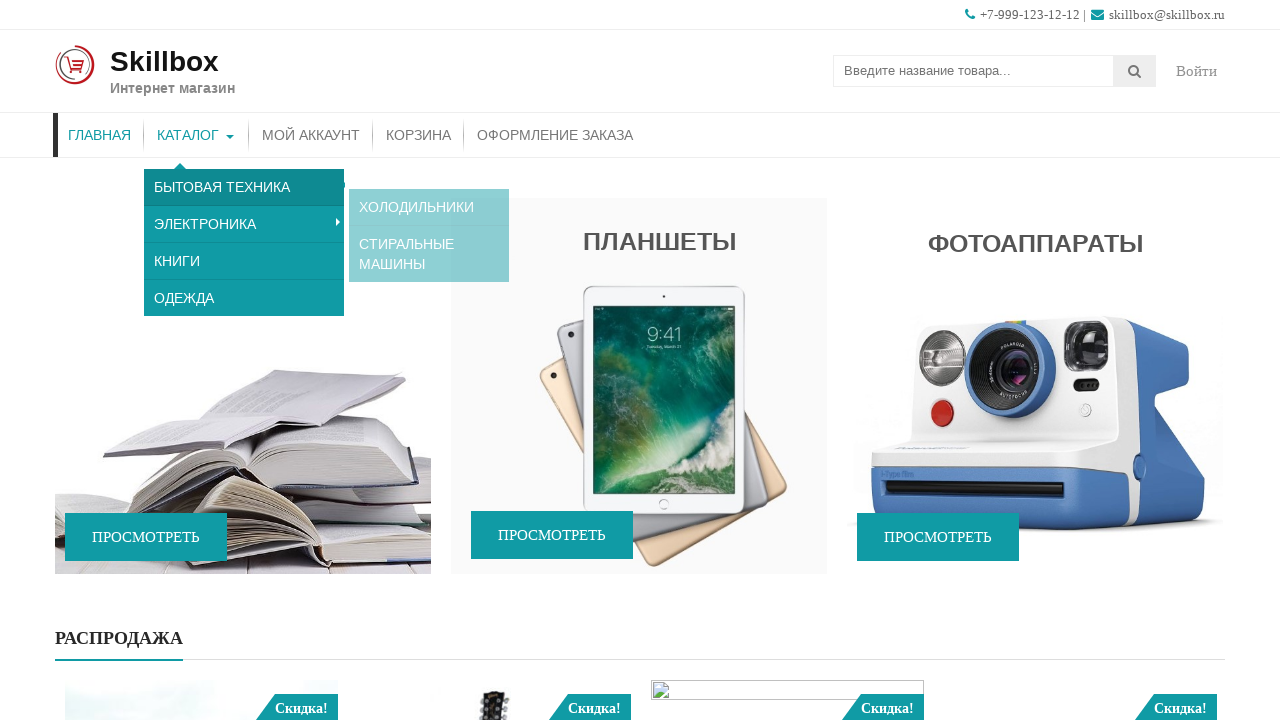

Clicked on Home Appliances menu item at (244, 187) on #menu-item-119
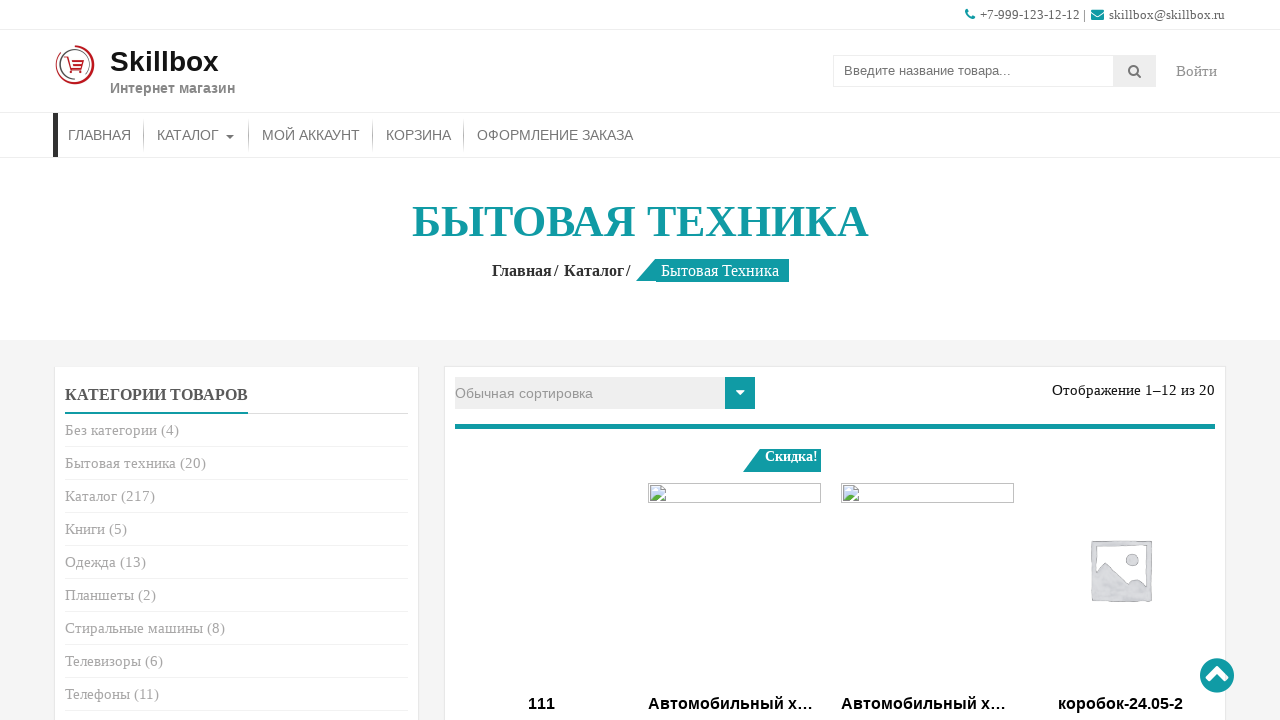

Home Appliances page title loaded successfully
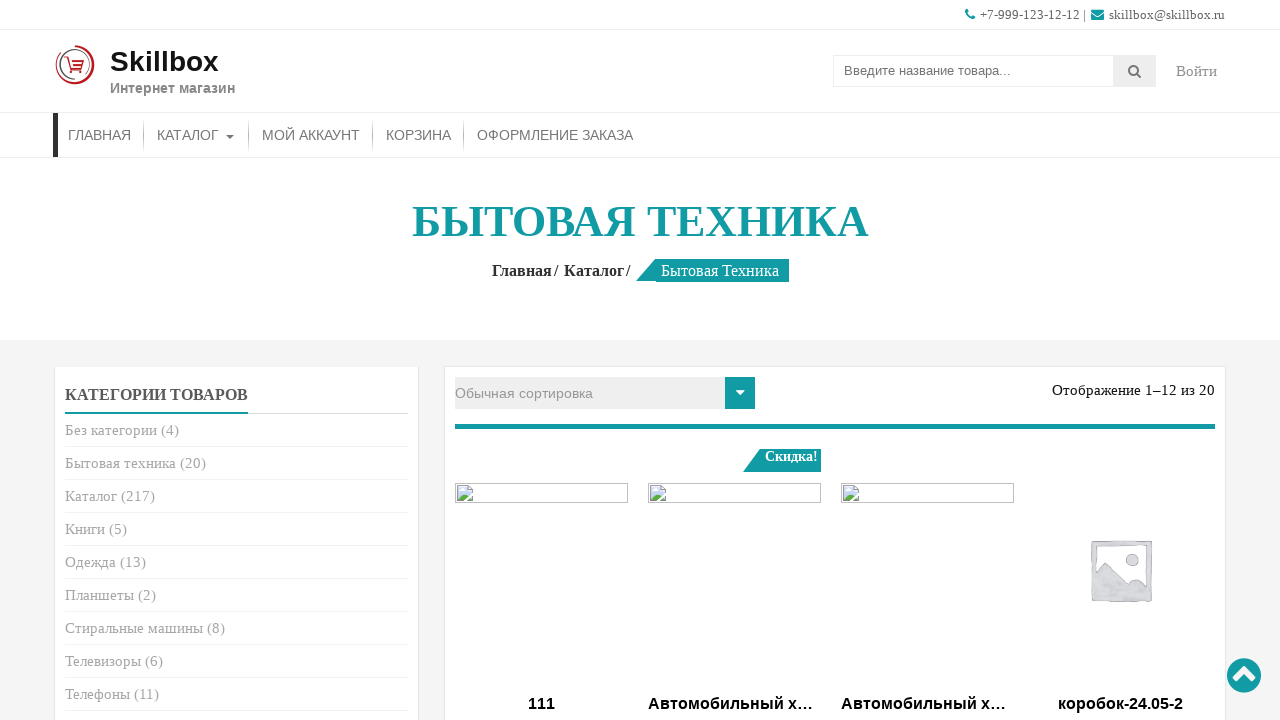

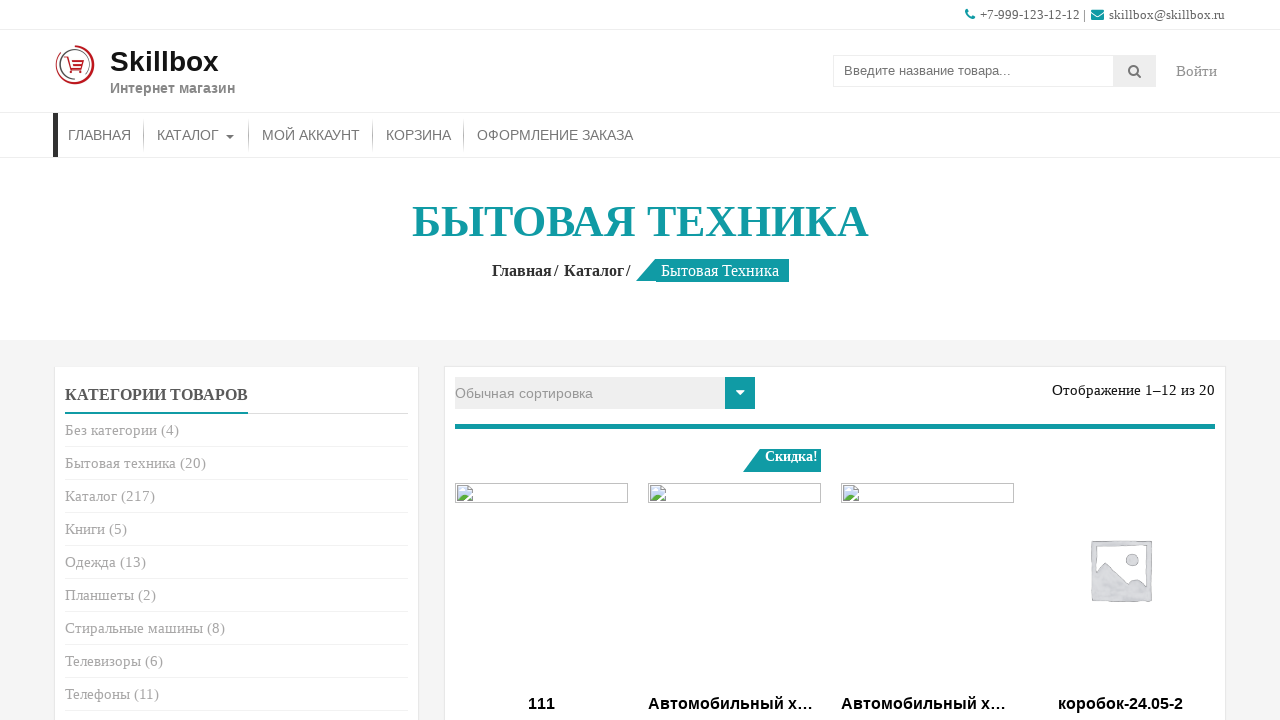